Tests an e-commerce flow by adding multiple vegetables to cart, applying a promo code, and proceeding to place order

Starting URL: https://rahulshettyacademy.com/seleniumPractise/#/

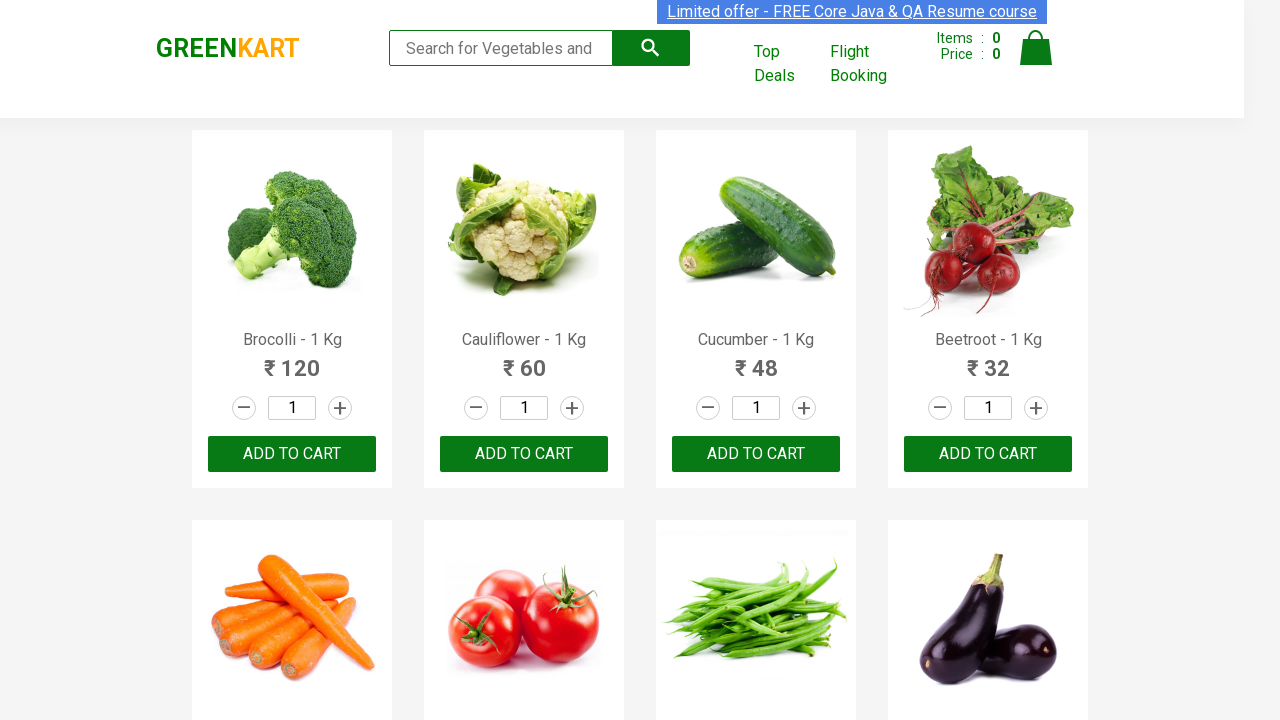

Retrieved all product elements from the page
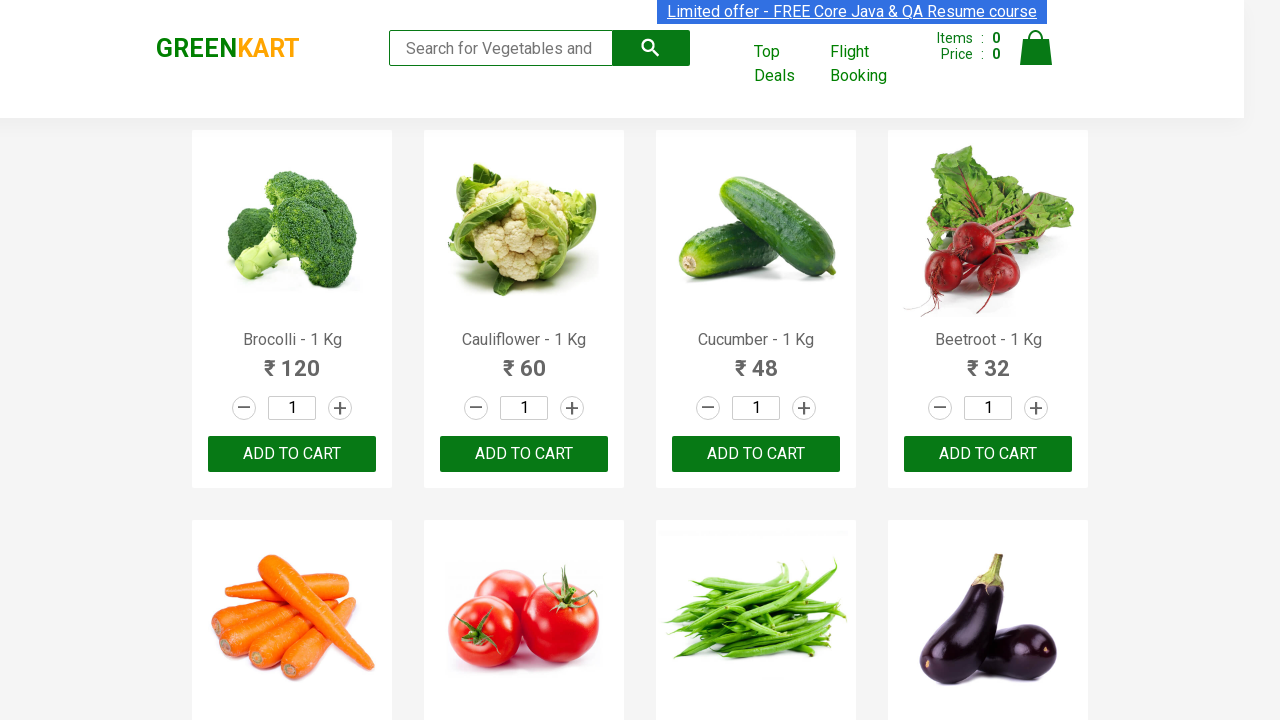

Added Brocolli to cart at (292, 454) on div.product-action >> nth=0
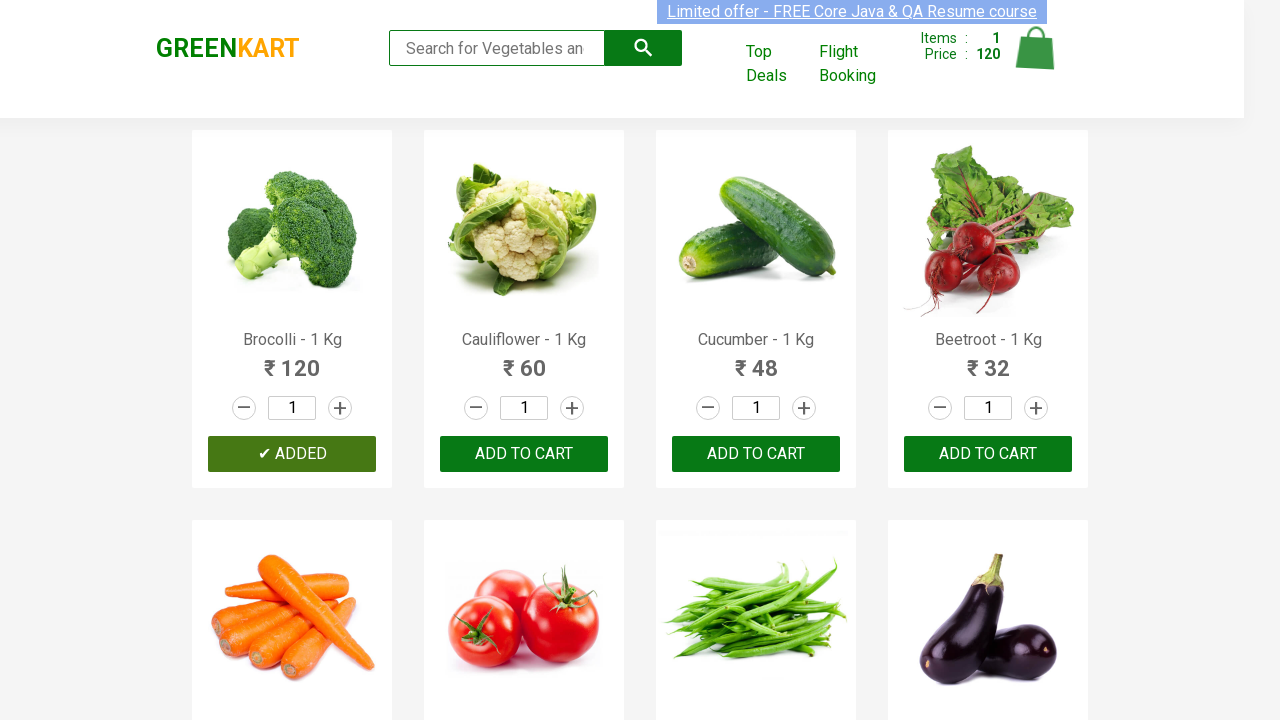

Added Cucumber to cart at (756, 454) on div.product-action >> nth=2
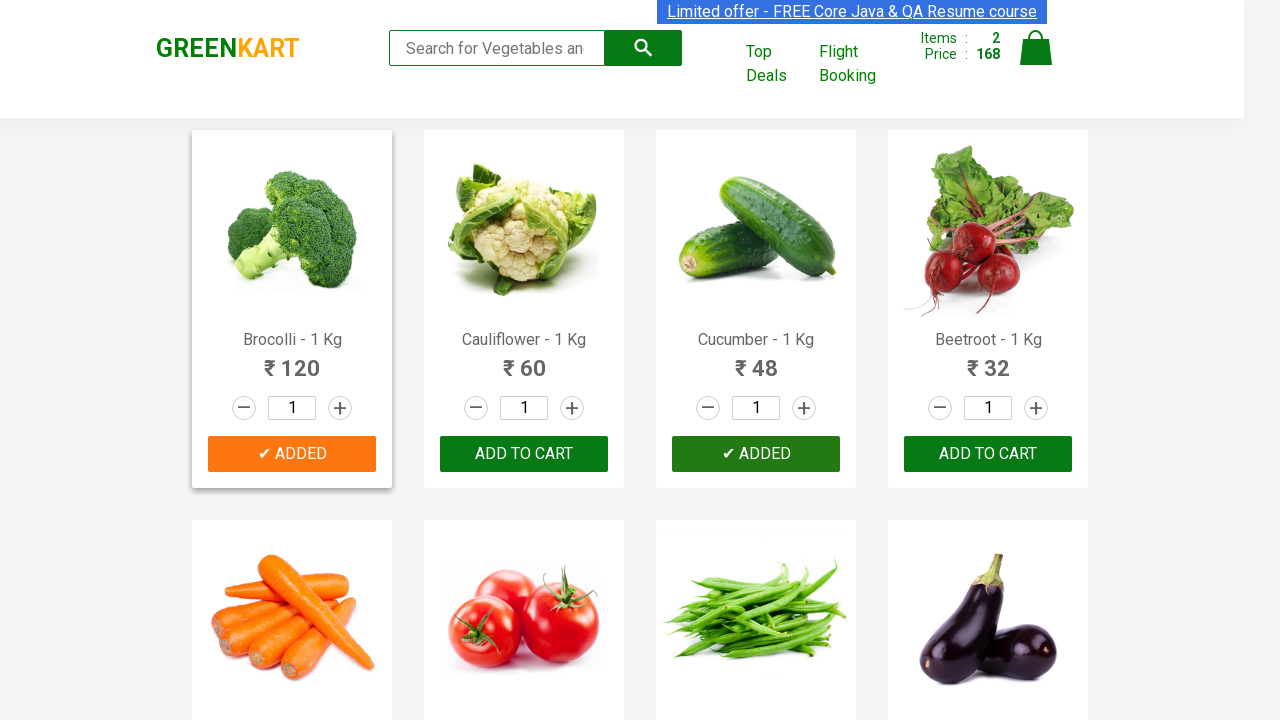

Added Tomato to cart at (524, 360) on div.product-action >> nth=5
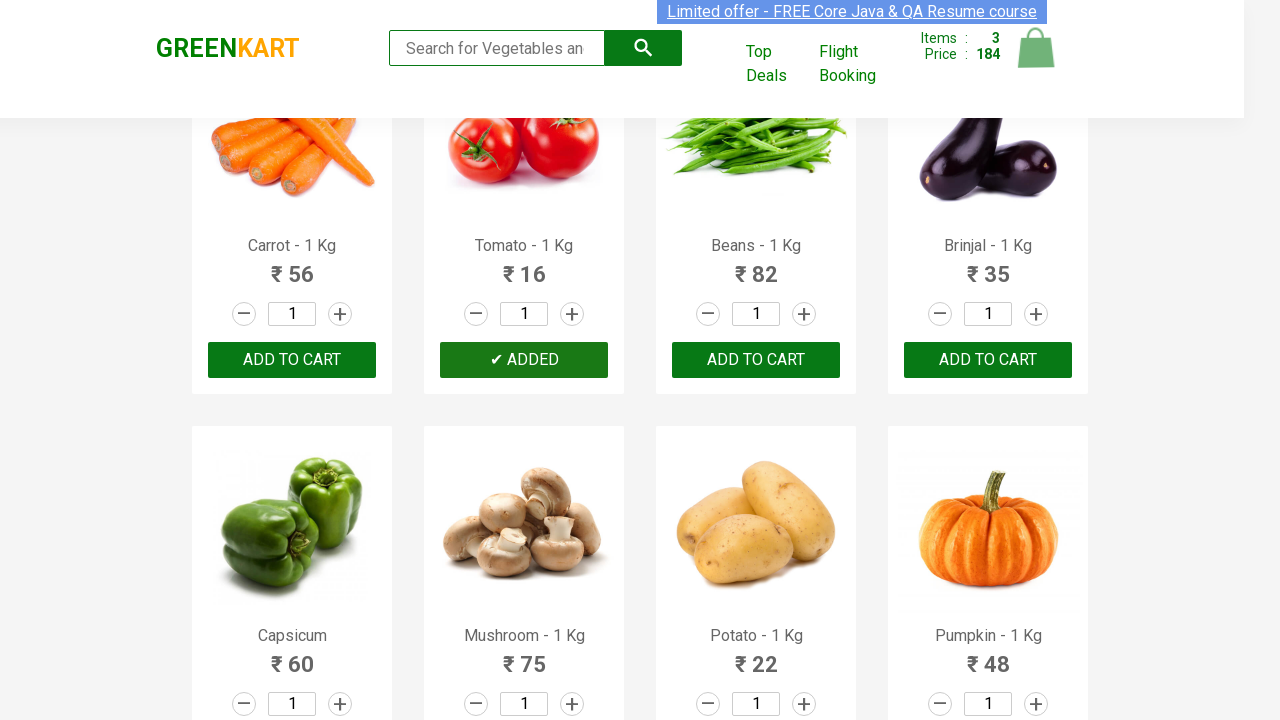

Added Brinjal to cart at (988, 360) on div.product-action >> nth=7
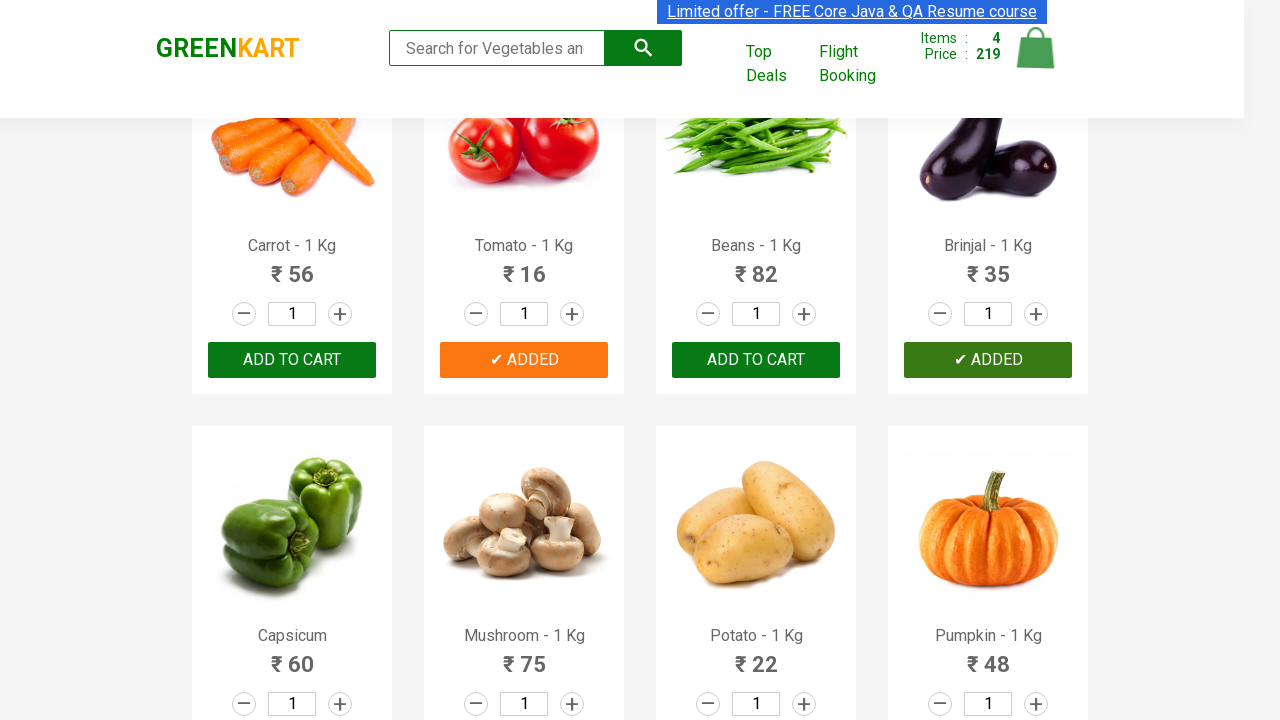

Clicked on cart icon to view shopping cart at (1036, 48) on img[alt='Cart']
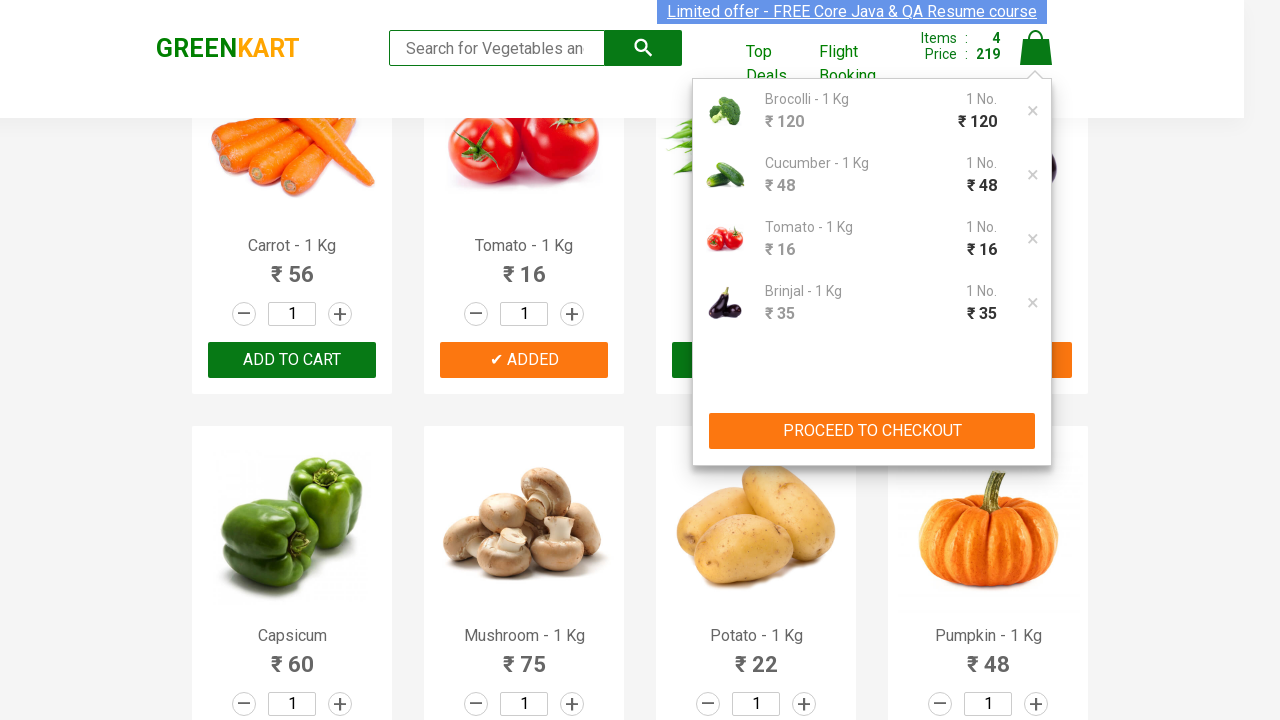

Clicked 'PROCEED TO CHECKOUT' button at (872, 431) on xpath=//button[contains(text(), 'PROCEED TO CHECKOUT')]
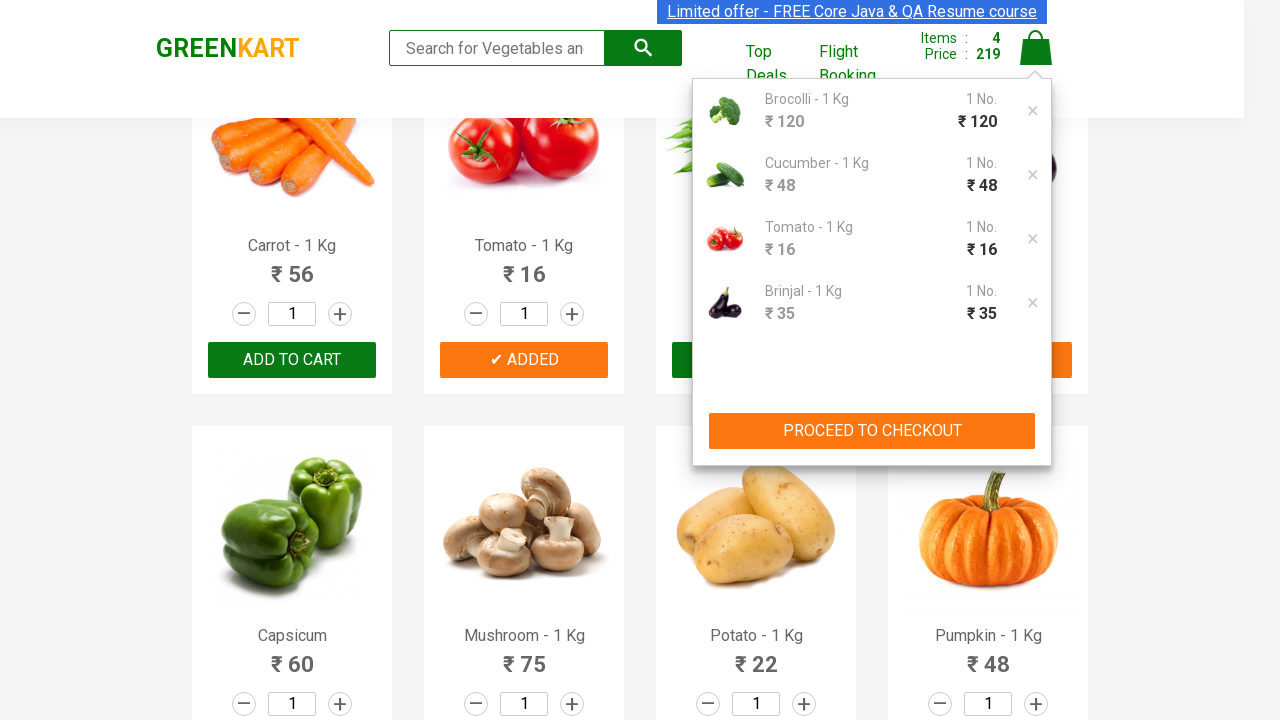

Entered promo code 'rahulshettyacademy' on input.promoCode
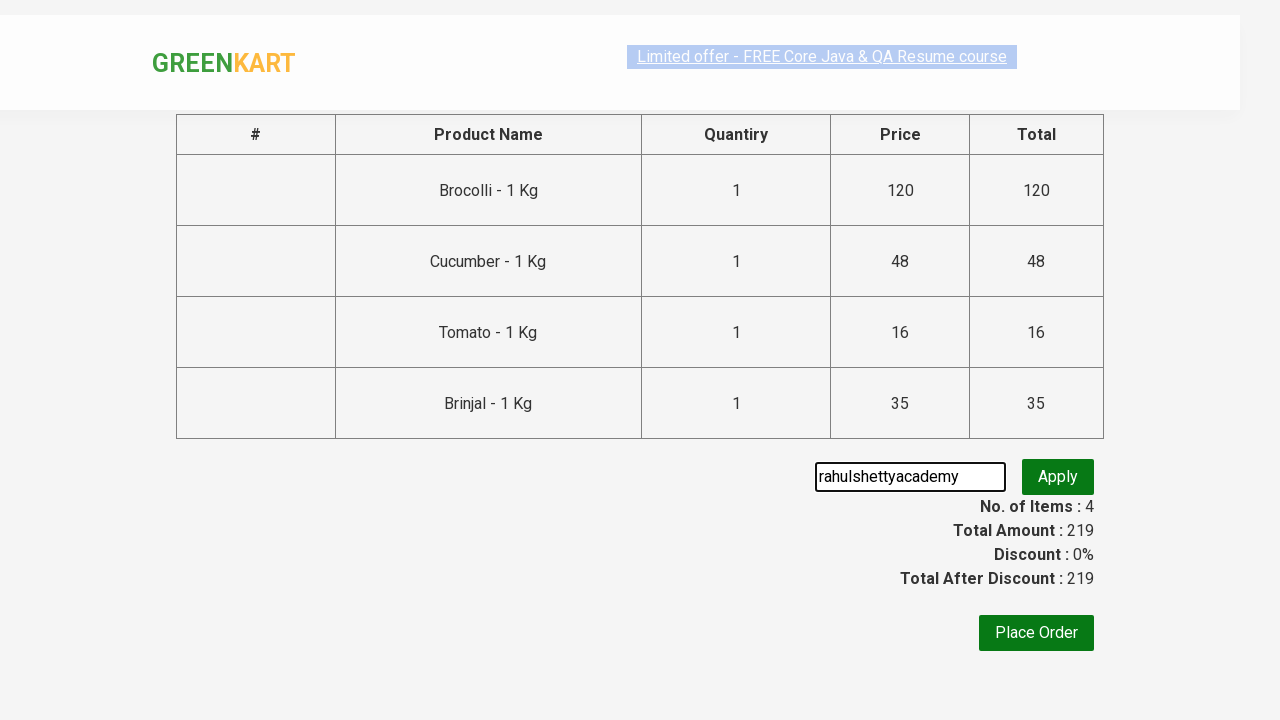

Clicked 'Apply' button to apply promo code at (1058, 477) on button.promoBtn
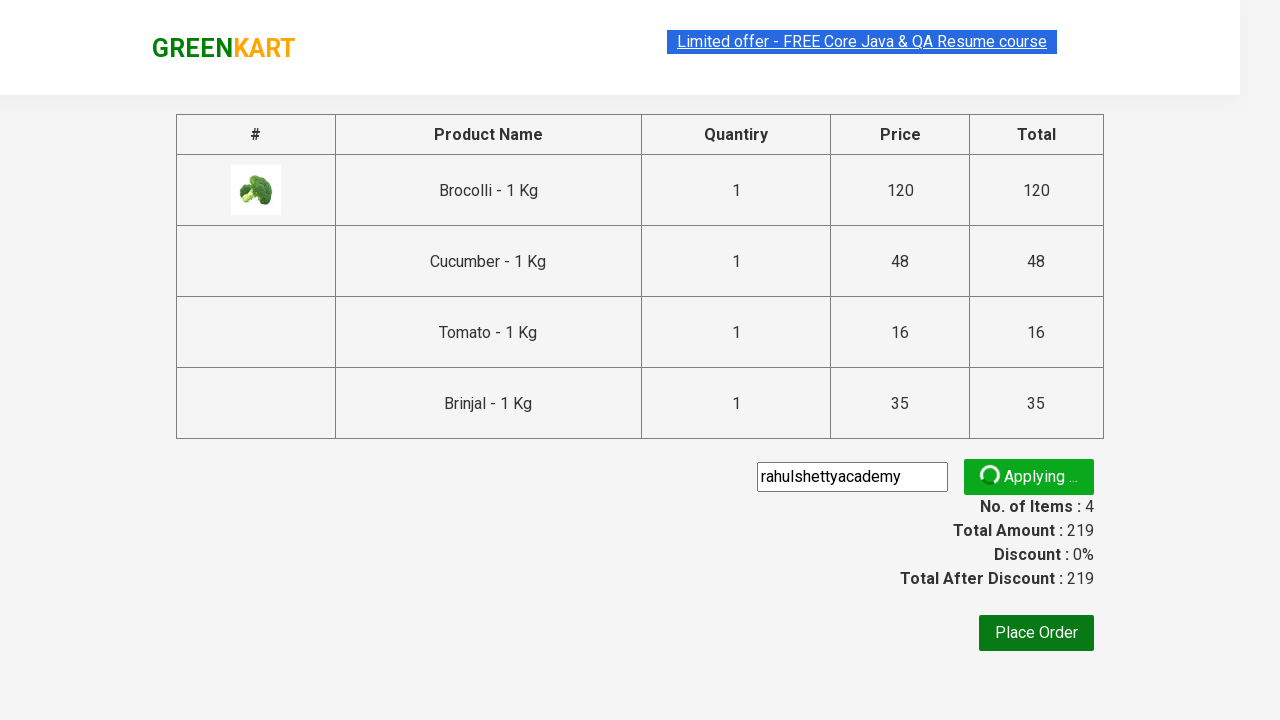

Promo code successfully applied and confirmation displayed
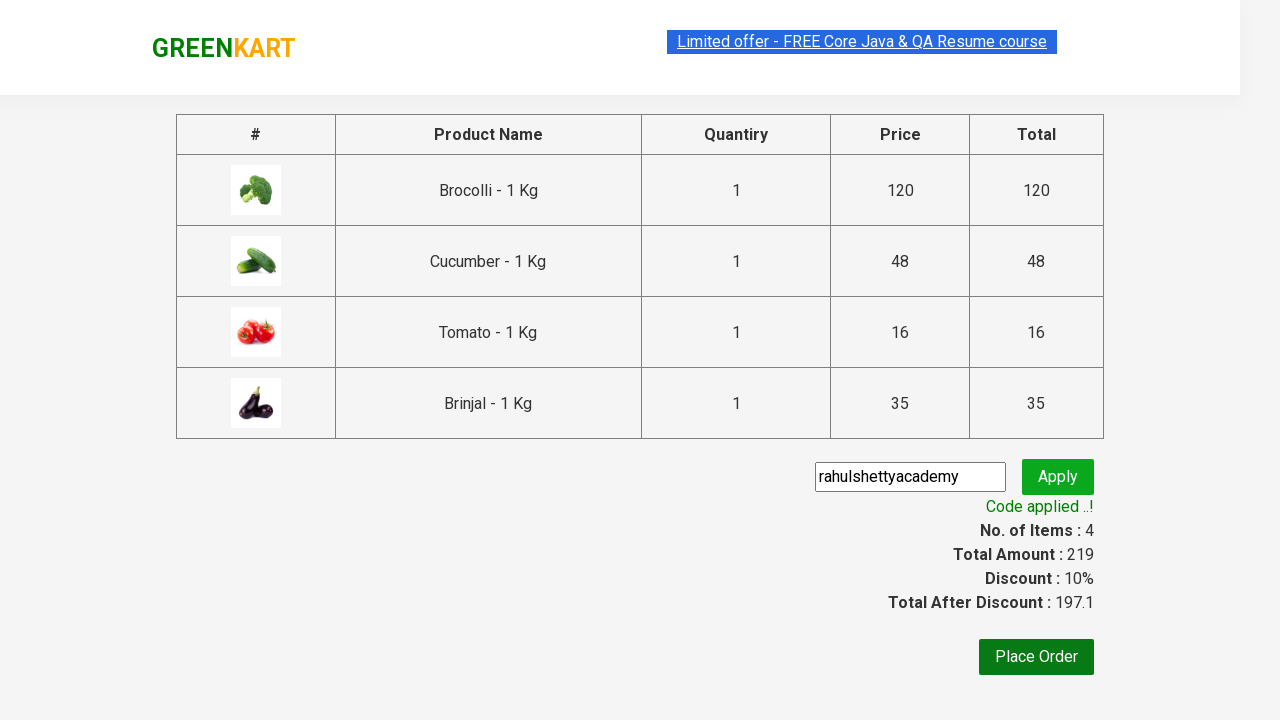

Clicked 'Place Order' button to complete purchase at (1036, 657) on xpath=//button[contains(text(),'Place Order')]
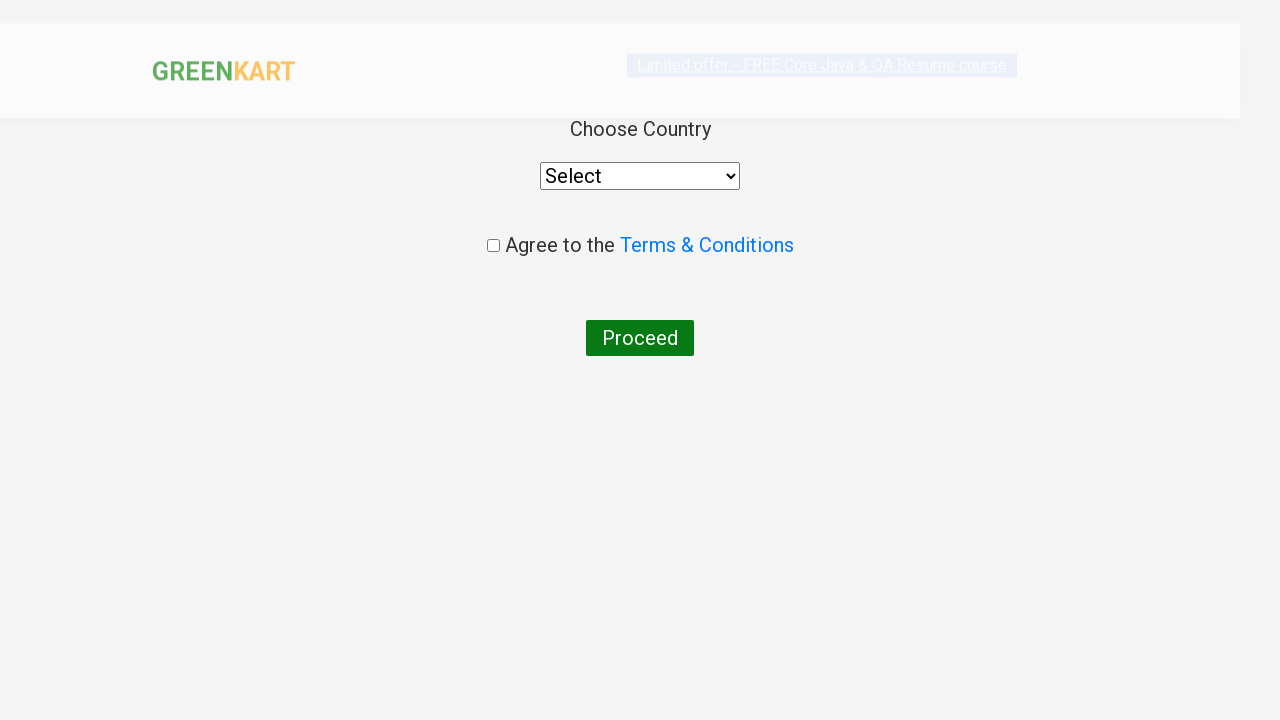

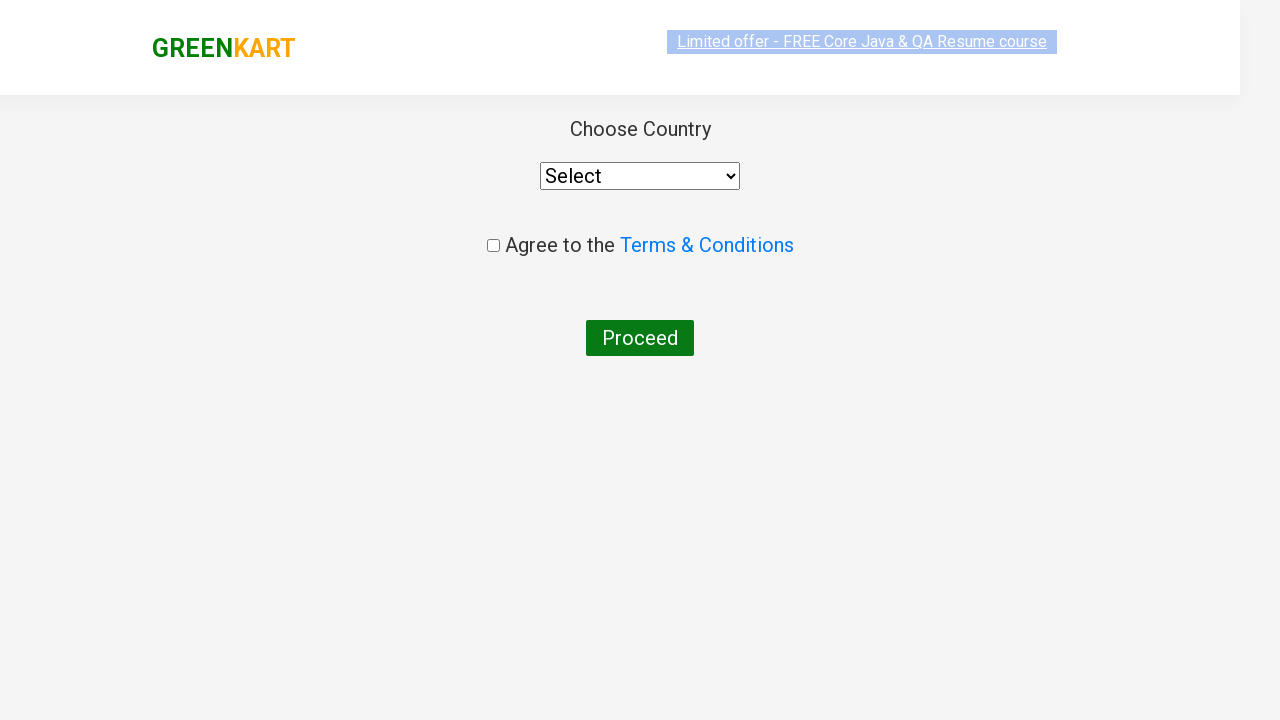